Hovers over the input field and verifies that a tooltip appears with the correct text

Starting URL: https://demoqa.com/tool-tips

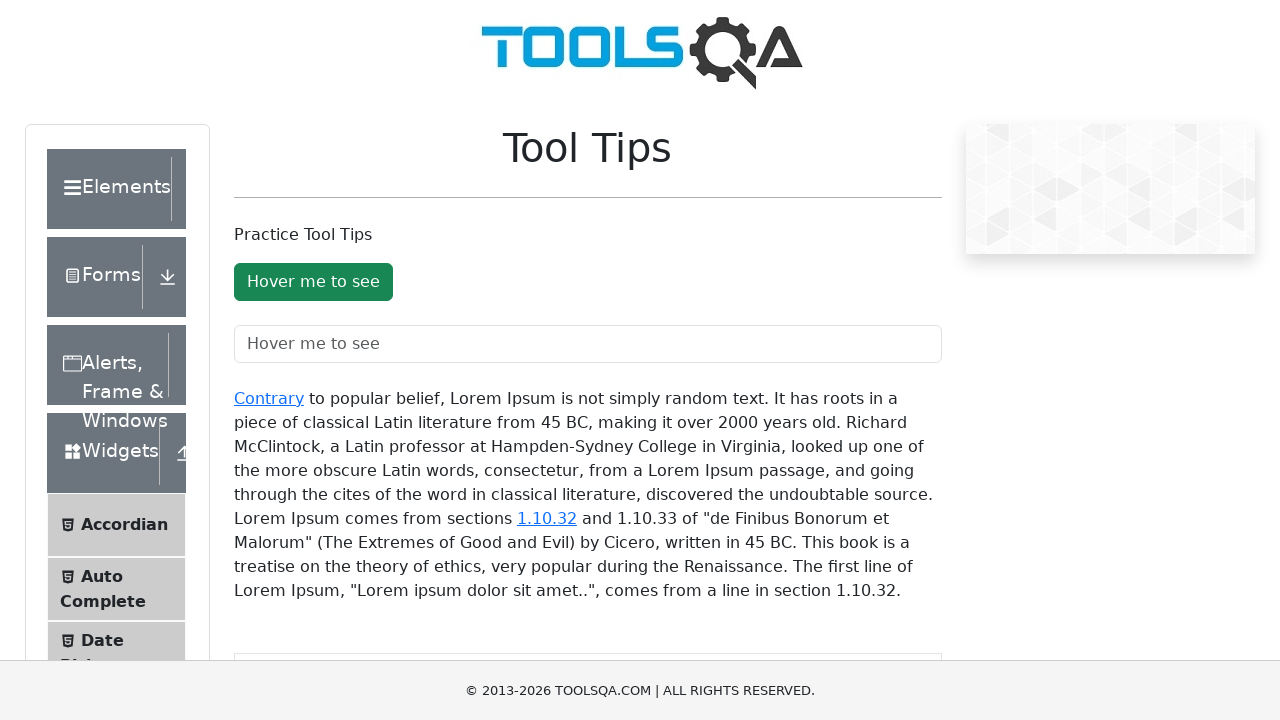

Hovered over the input field to trigger tooltip at (588, 344) on #toolTipTextField
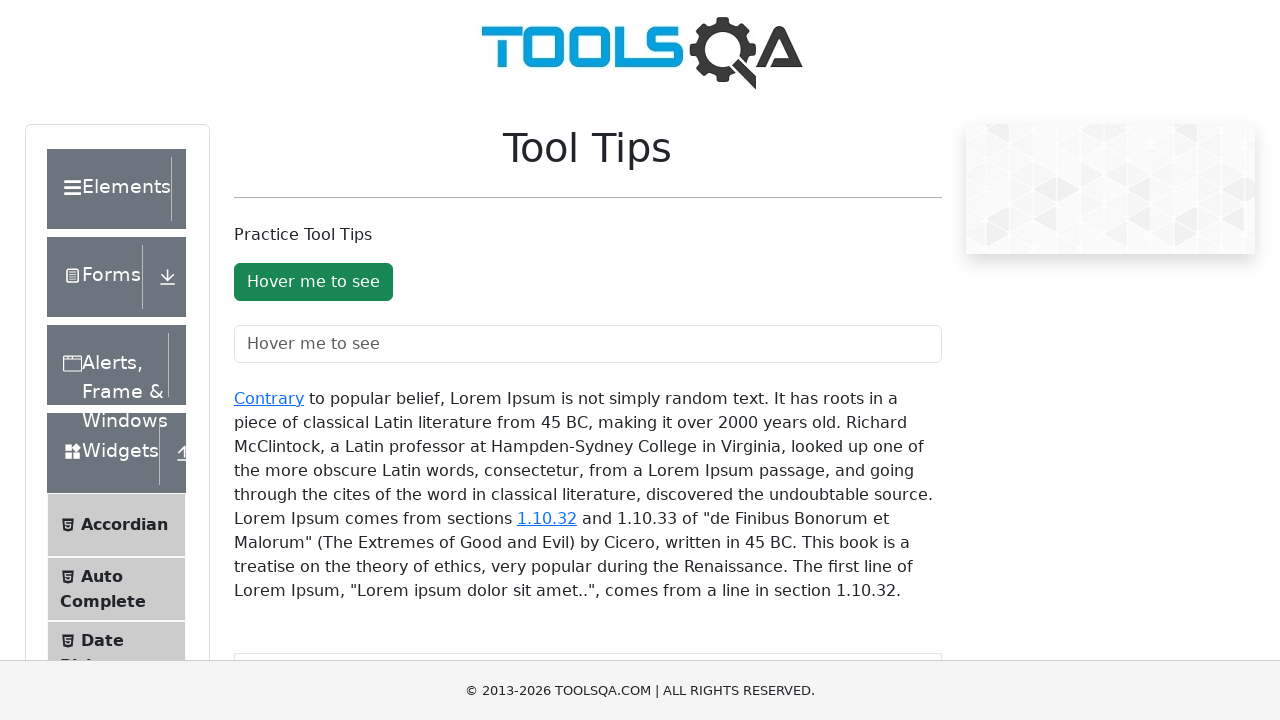

Tooltip appeared and is visible
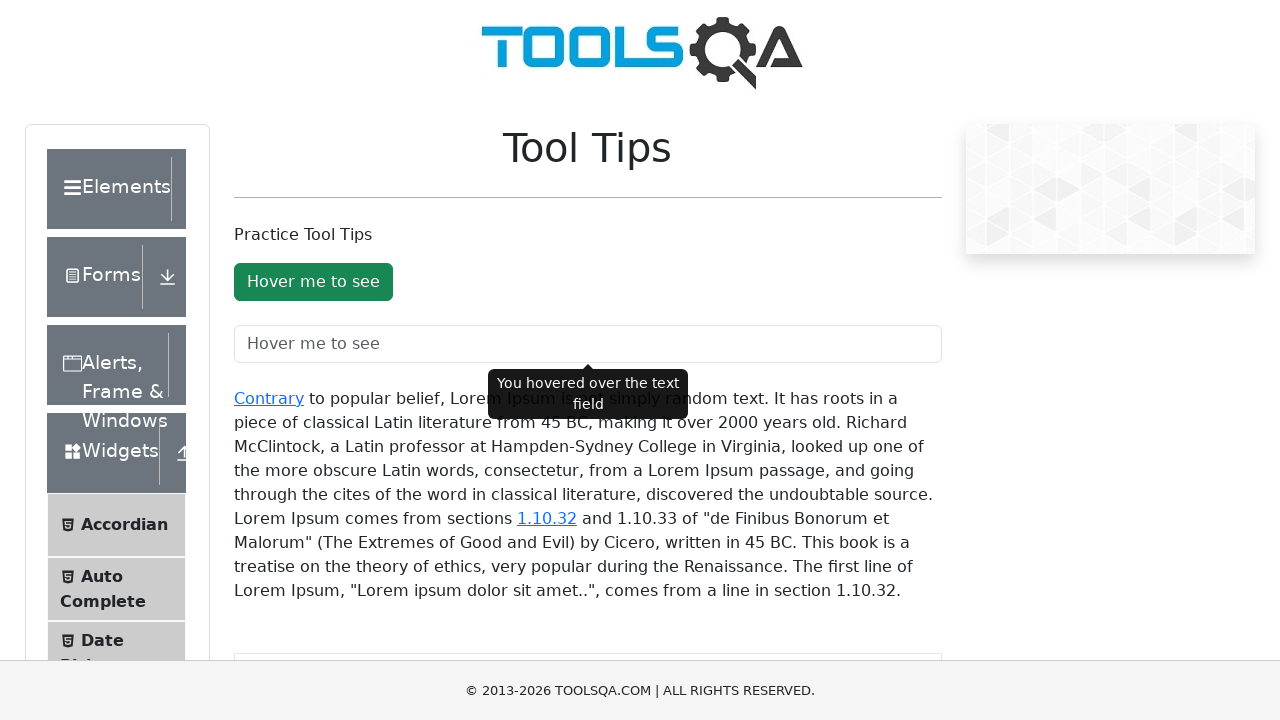

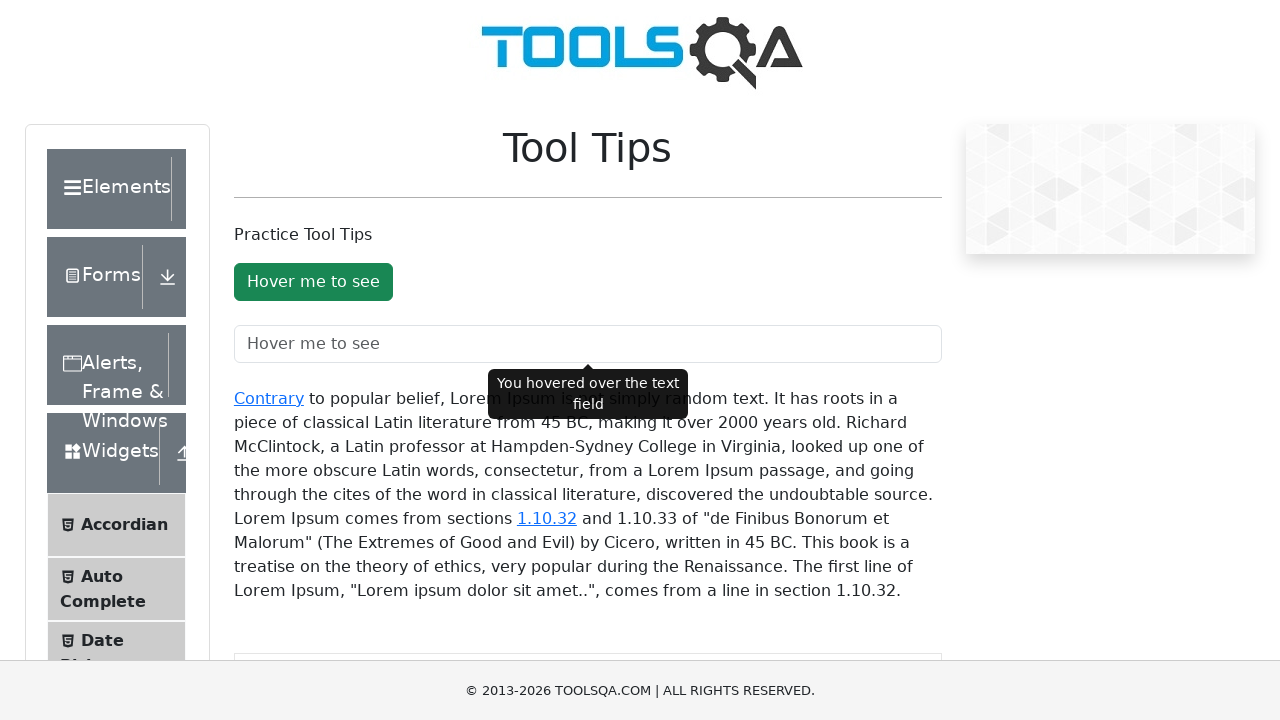